Tests JavaScript confirmation alert functionality by clicking a button that triggers an alert and then accepting the alert dialog

Starting URL: http://www.tizag.com/javascriptT/javascriptalert.php

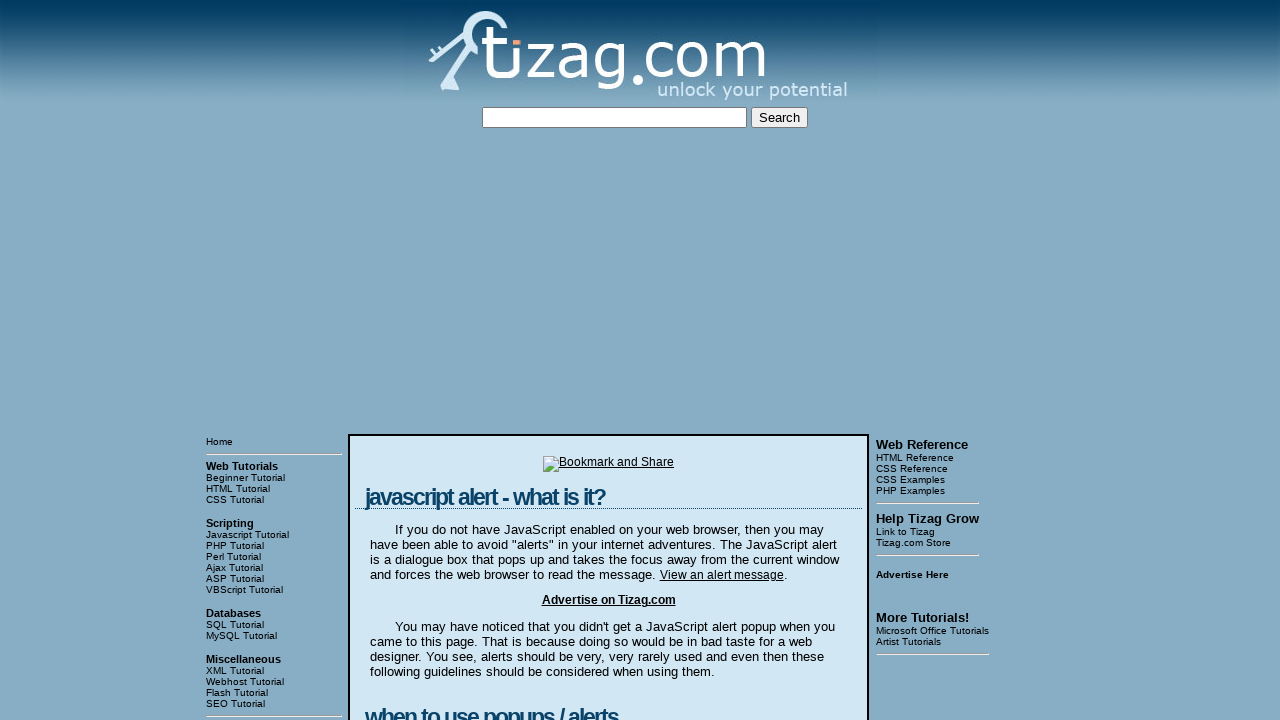

Set up dialog handler to accept confirmation alerts
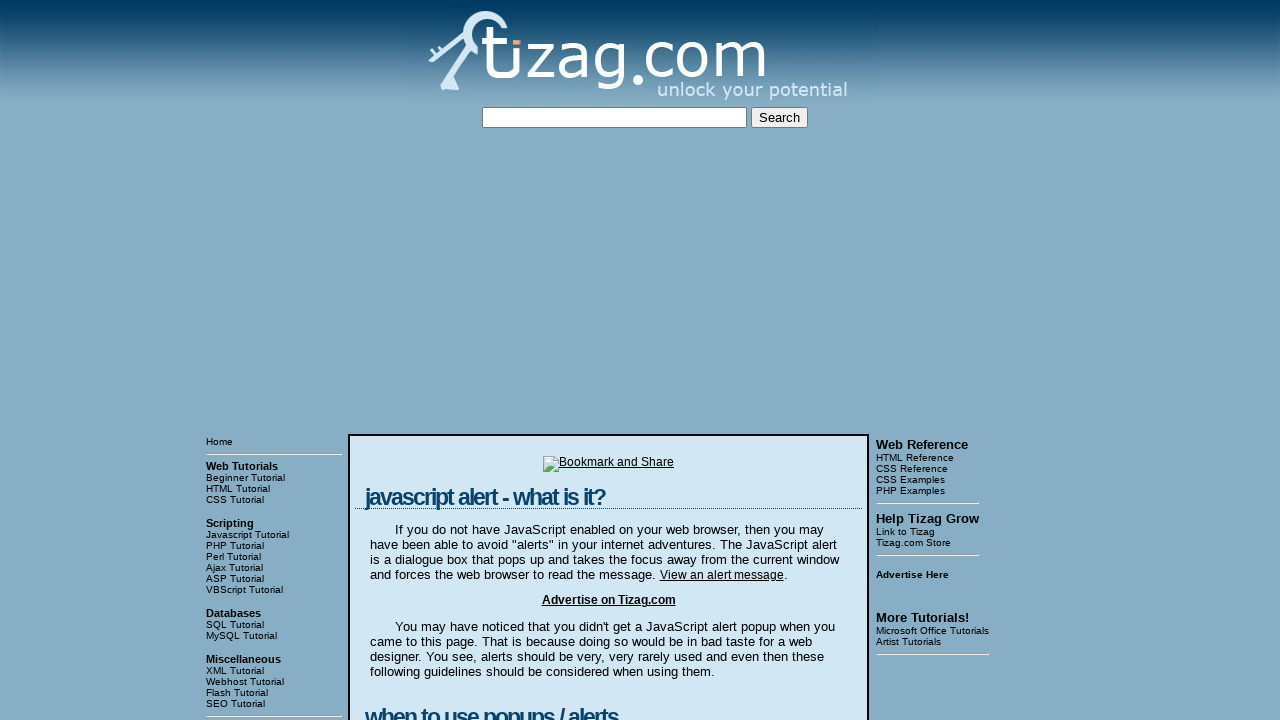

Clicked the Confirmation Alert button at (428, 361) on input[value='Confirmation Alert']
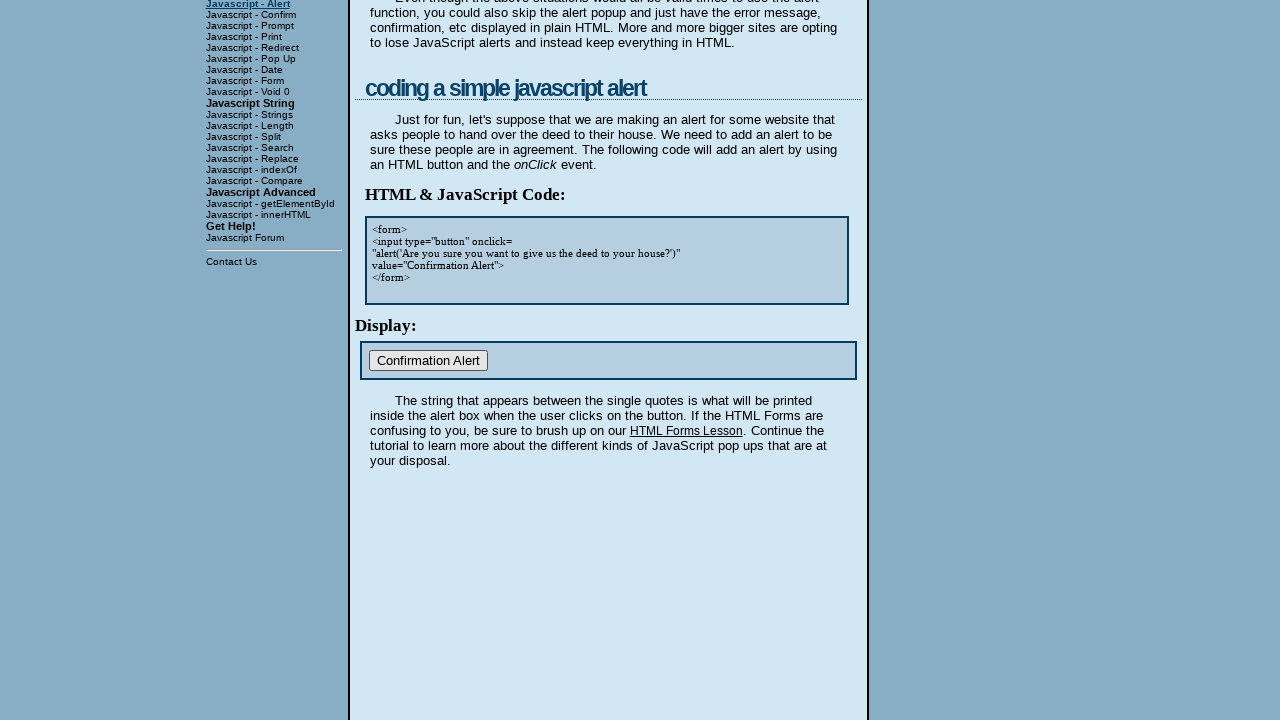

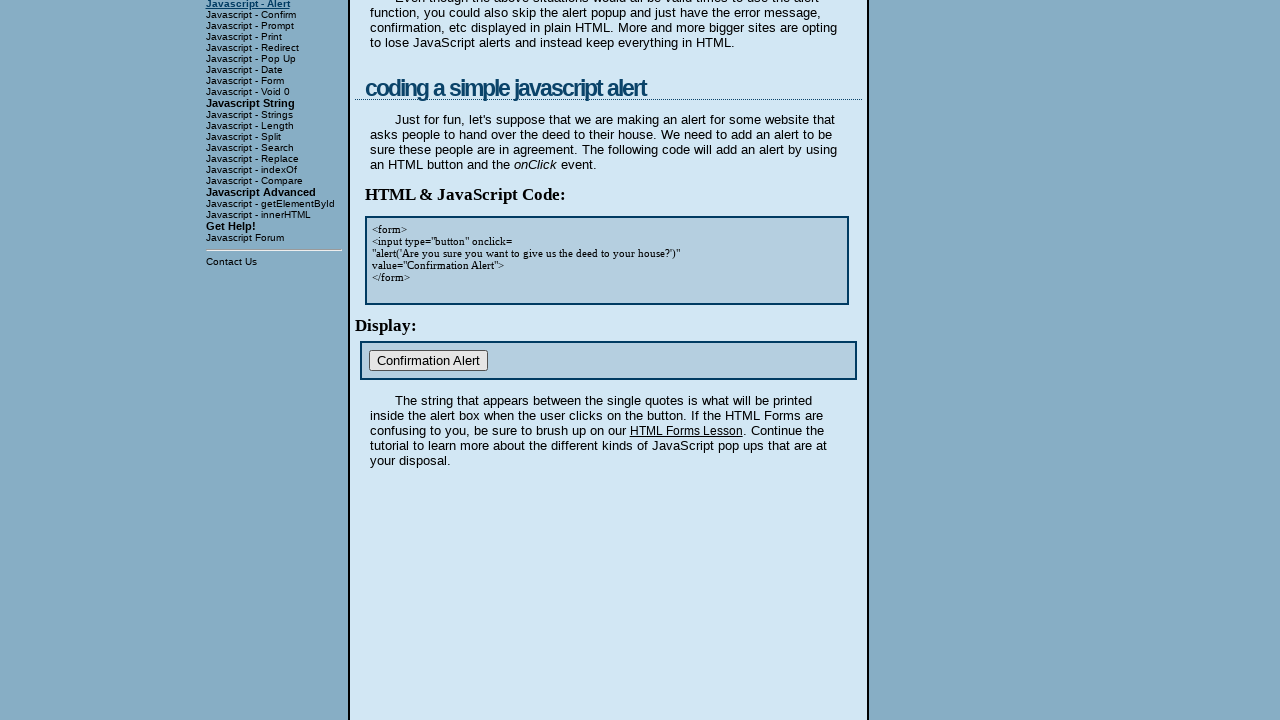